Tests dynamic loading by clicking the Start button and verifying that "Hello World!" text appears after the loading completes

Starting URL: https://the-internet.herokuapp.com/dynamic_loading/1

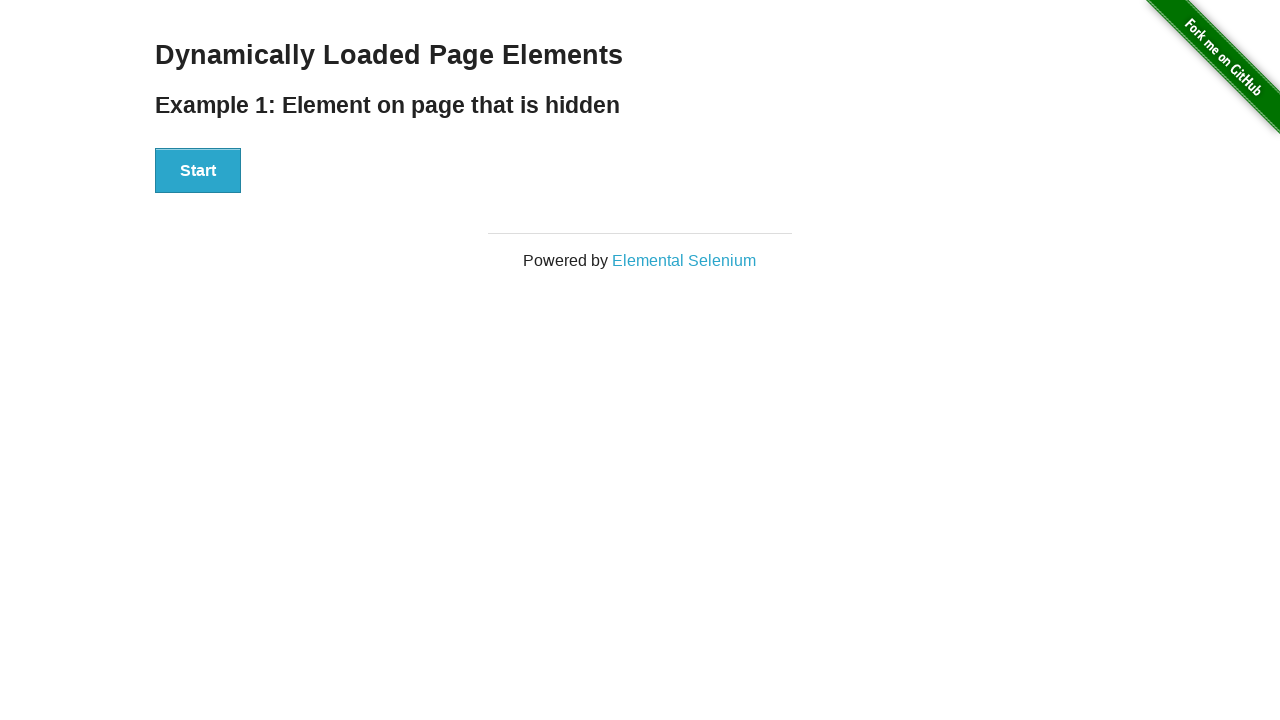

Clicked the Start button to initiate dynamic loading at (198, 171) on xpath=//button
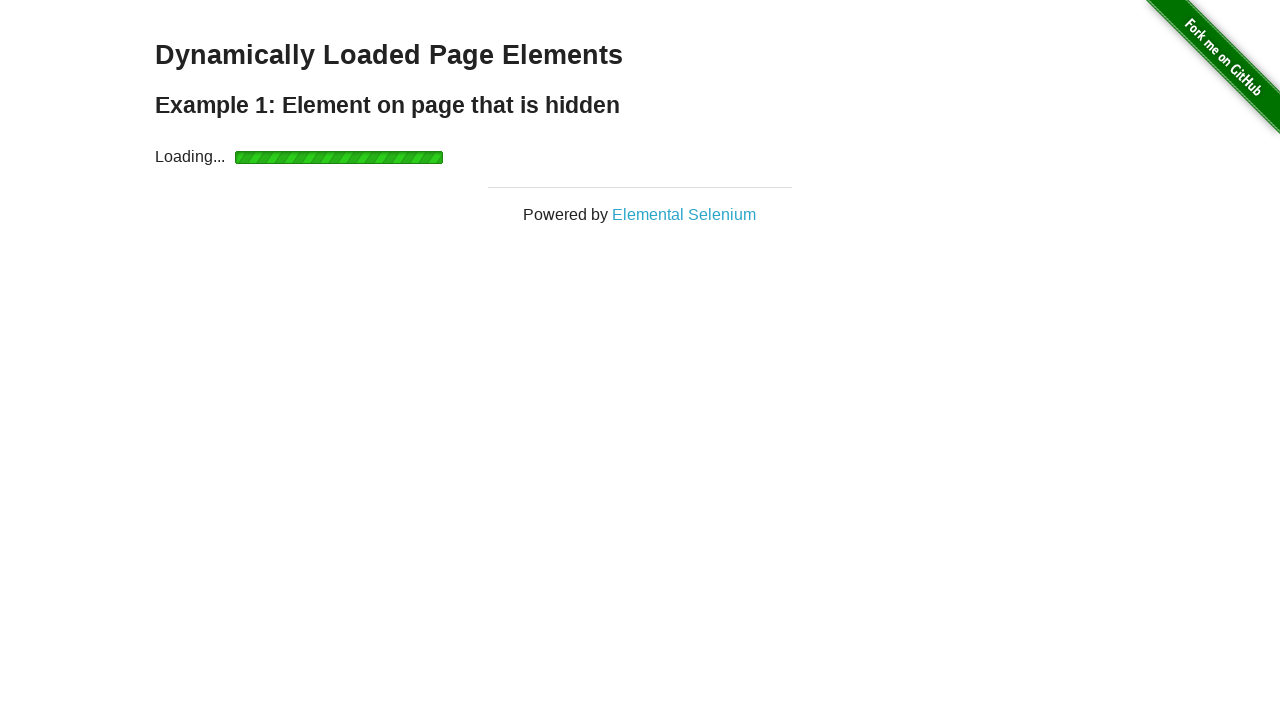

Waited for 'Hello World!' text to become visible after loading completed
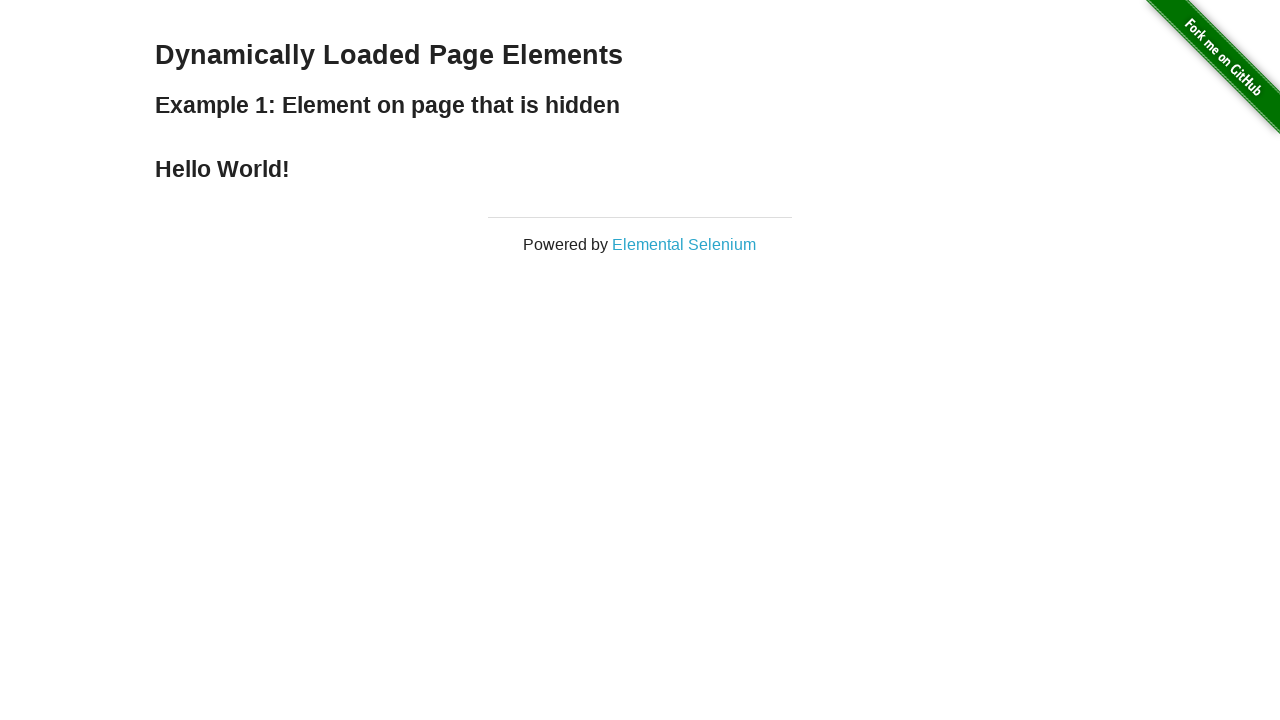

Verified that the text content is 'Hello World!'
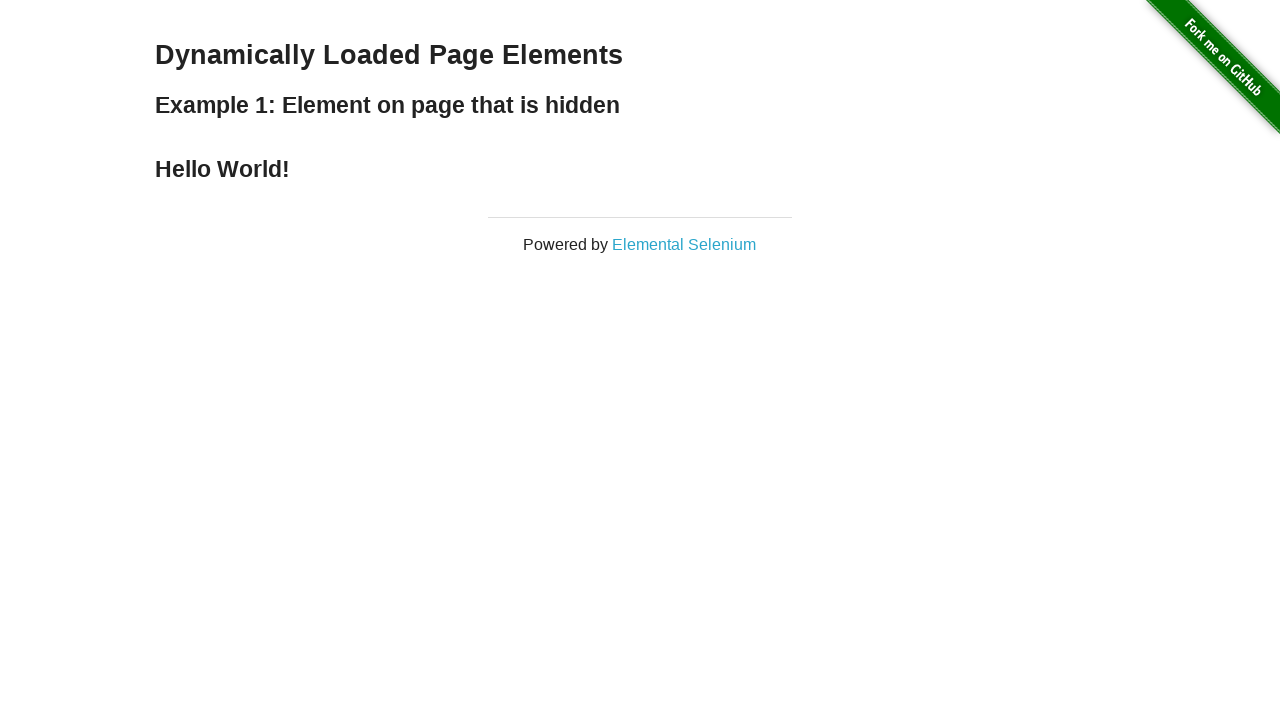

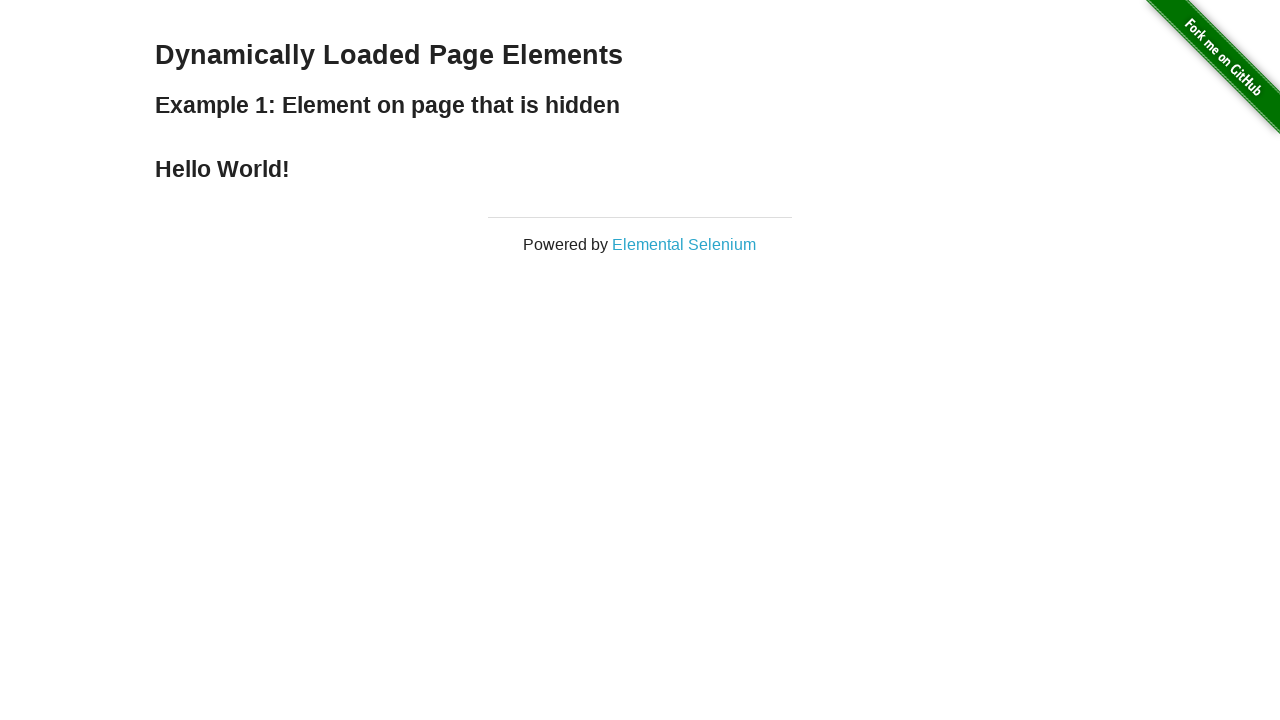